Tests window switching by clicking a button to open a new tab, then handling an alert dialog

Starting URL: https://formy-project.herokuapp.com/switch-window

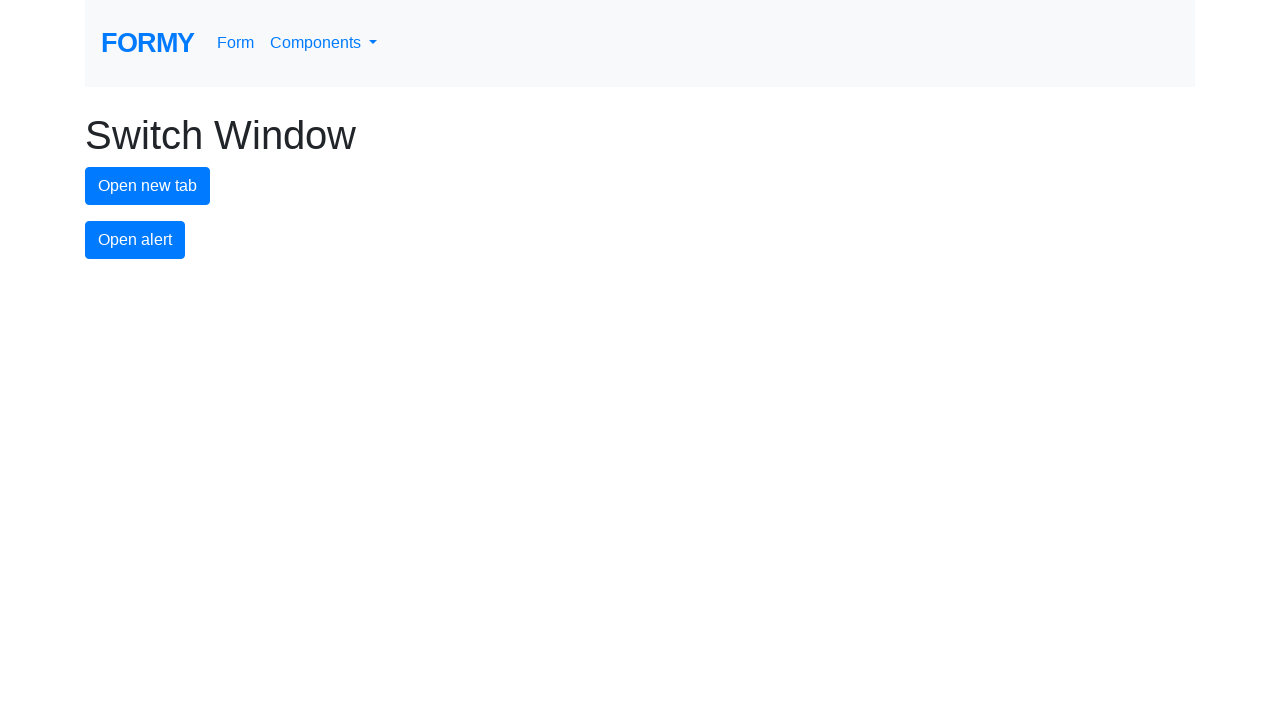

Clicked new tab button to open a new window at (148, 186) on #new-tab-button
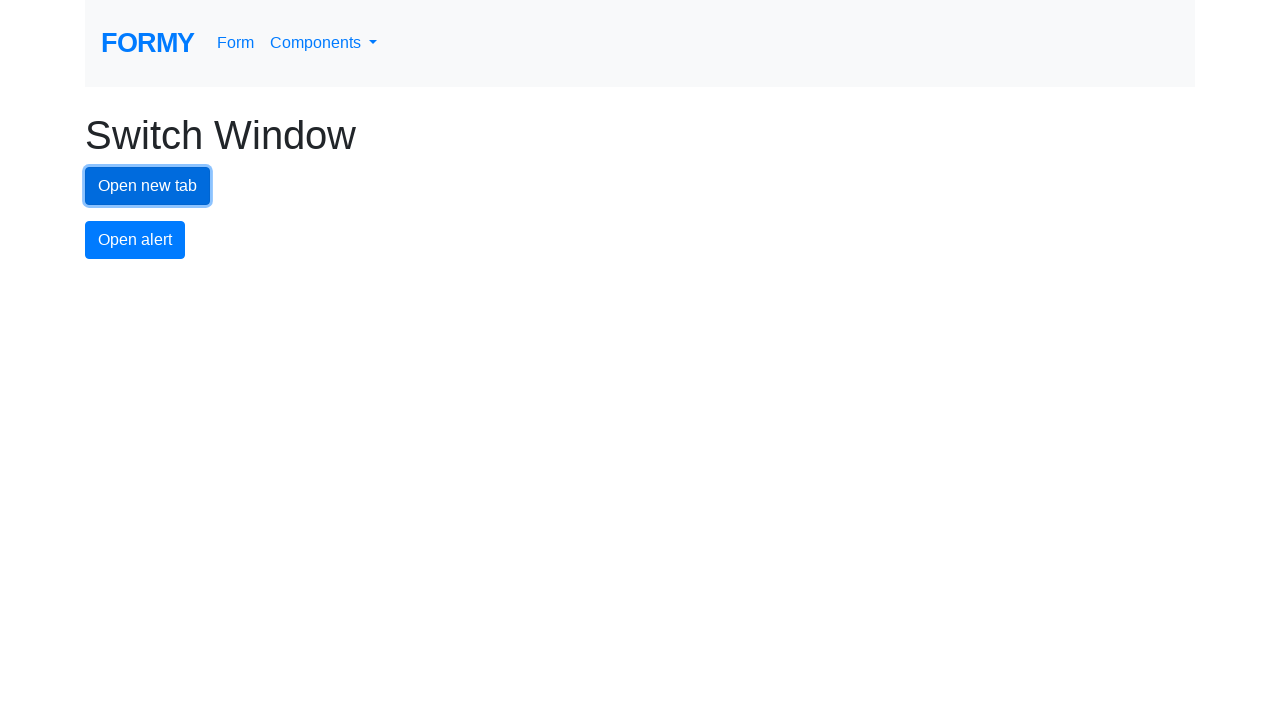

New tab opened successfully
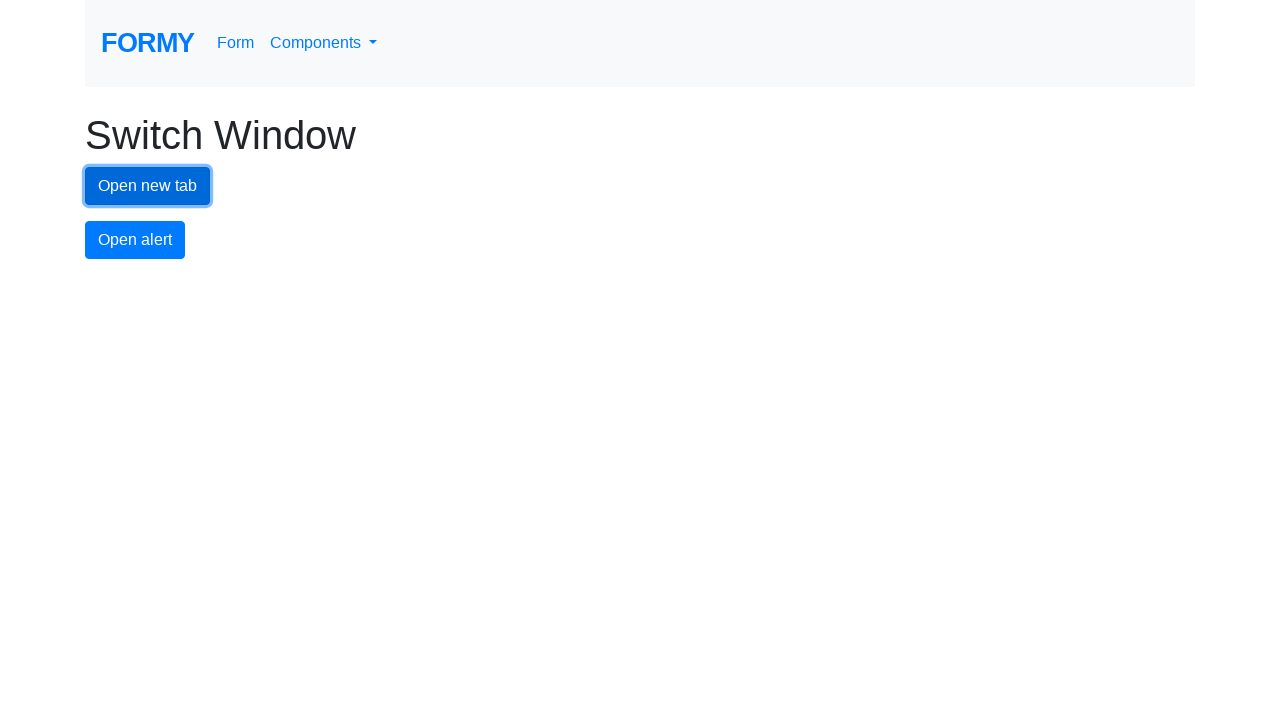

Closed the new tab and returned focus to original window
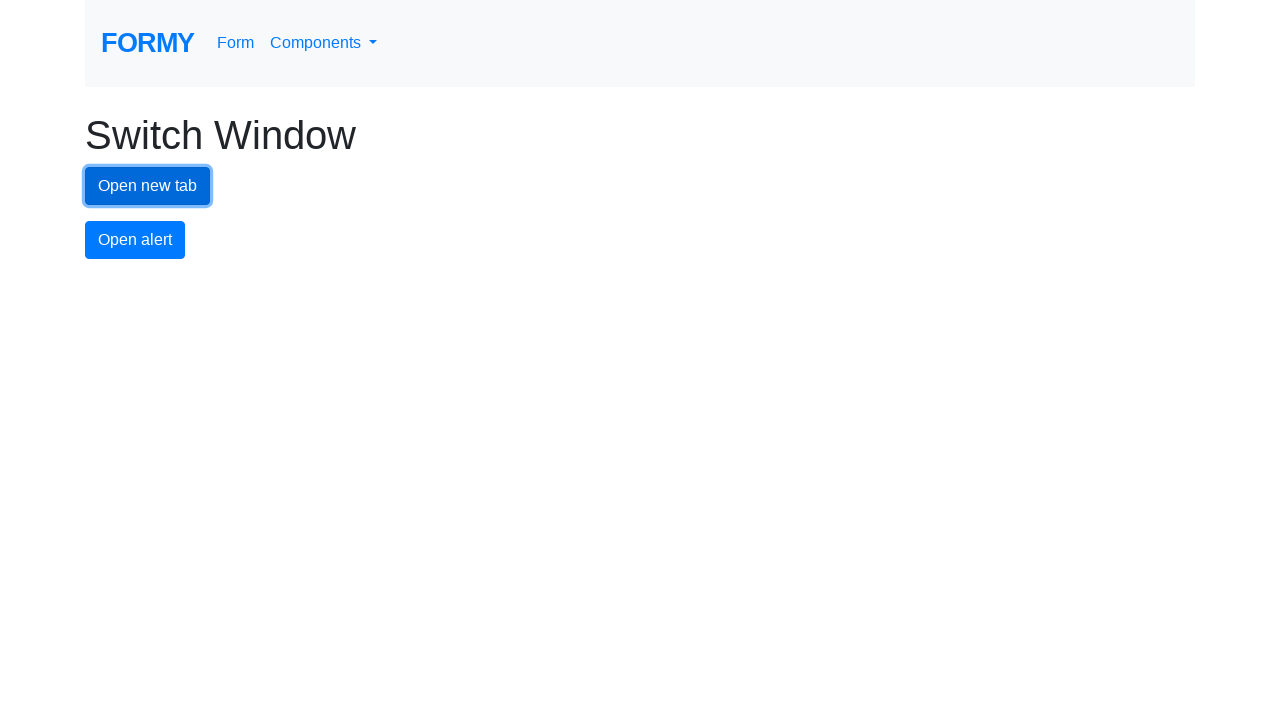

Clicked alert button to trigger dialog at (135, 240) on #alert-button
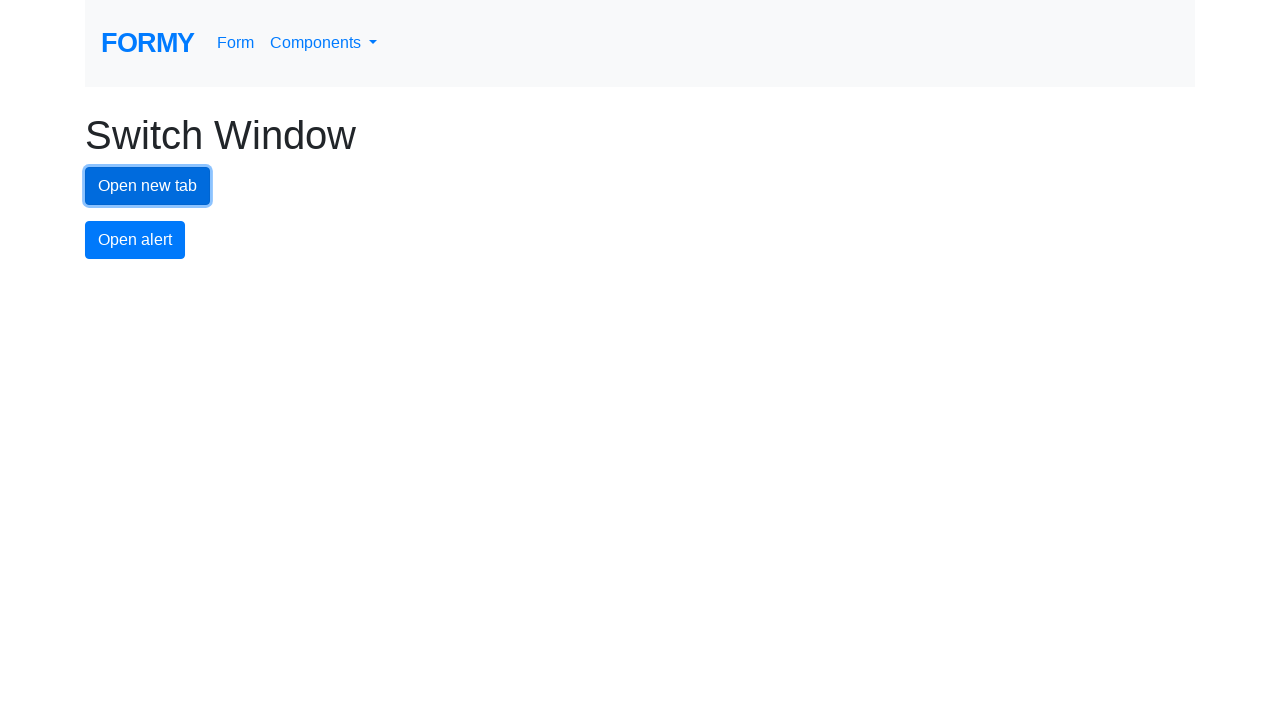

Set up dialog handler to accept alerts
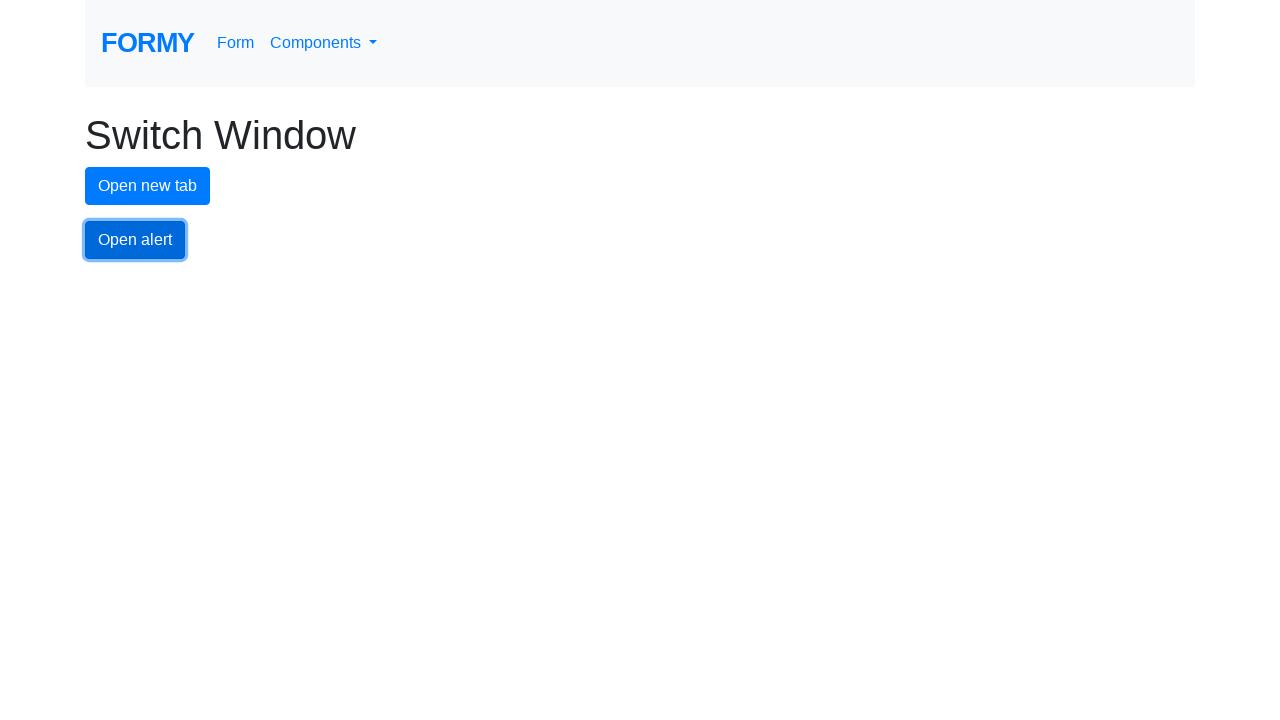

Clicked alert button again and accepted the dialog at (135, 240) on #alert-button
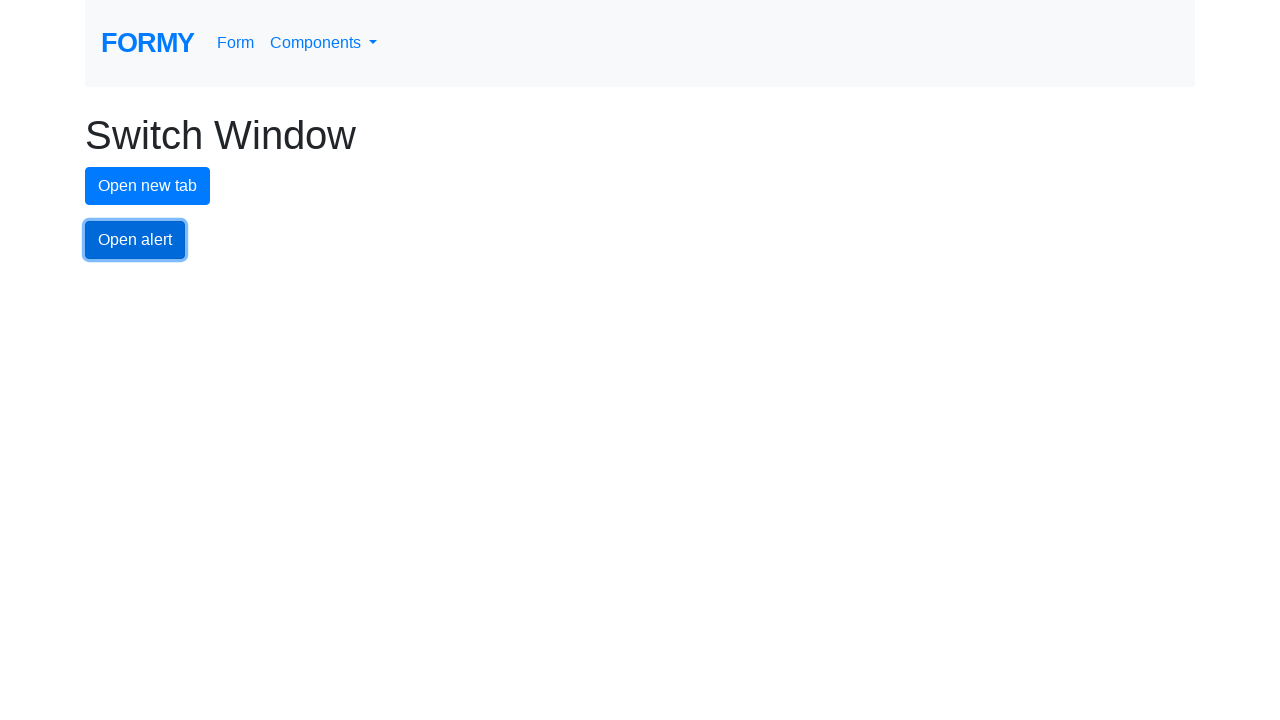

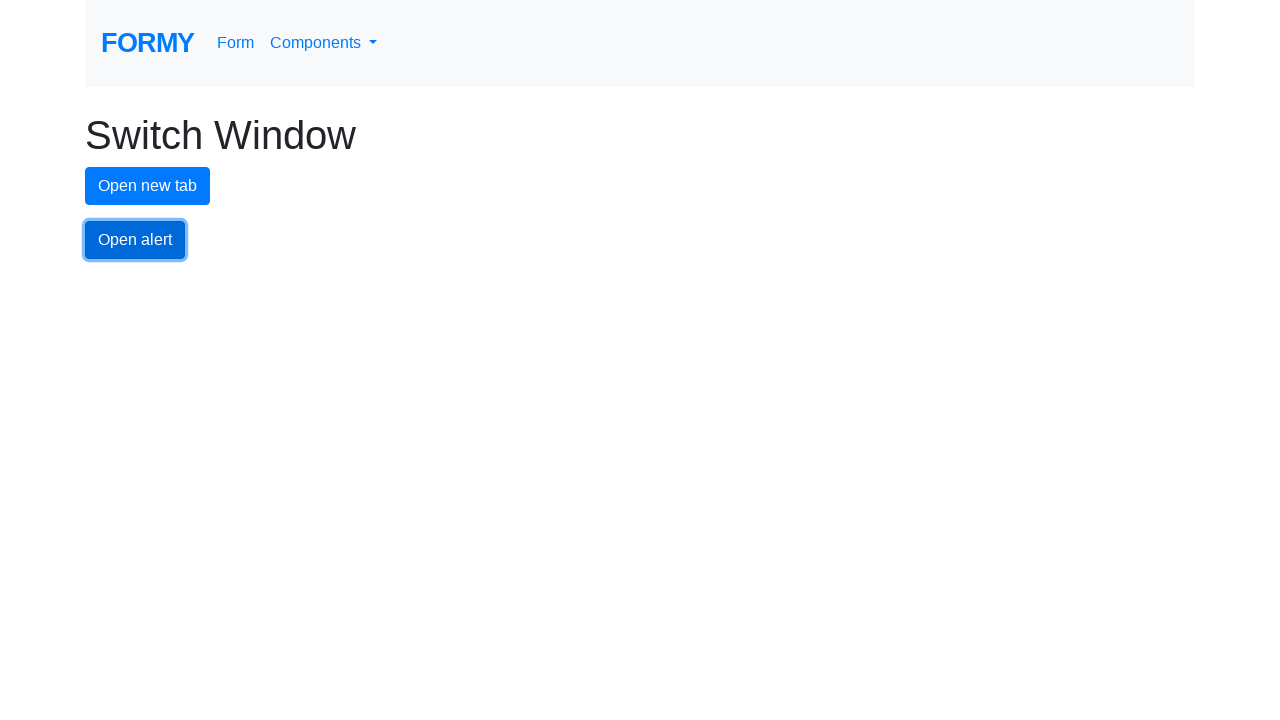